Tests button elements by clicking different buttons using various selectors

Starting URL: http://sahitest.com/demo/formTest.htm

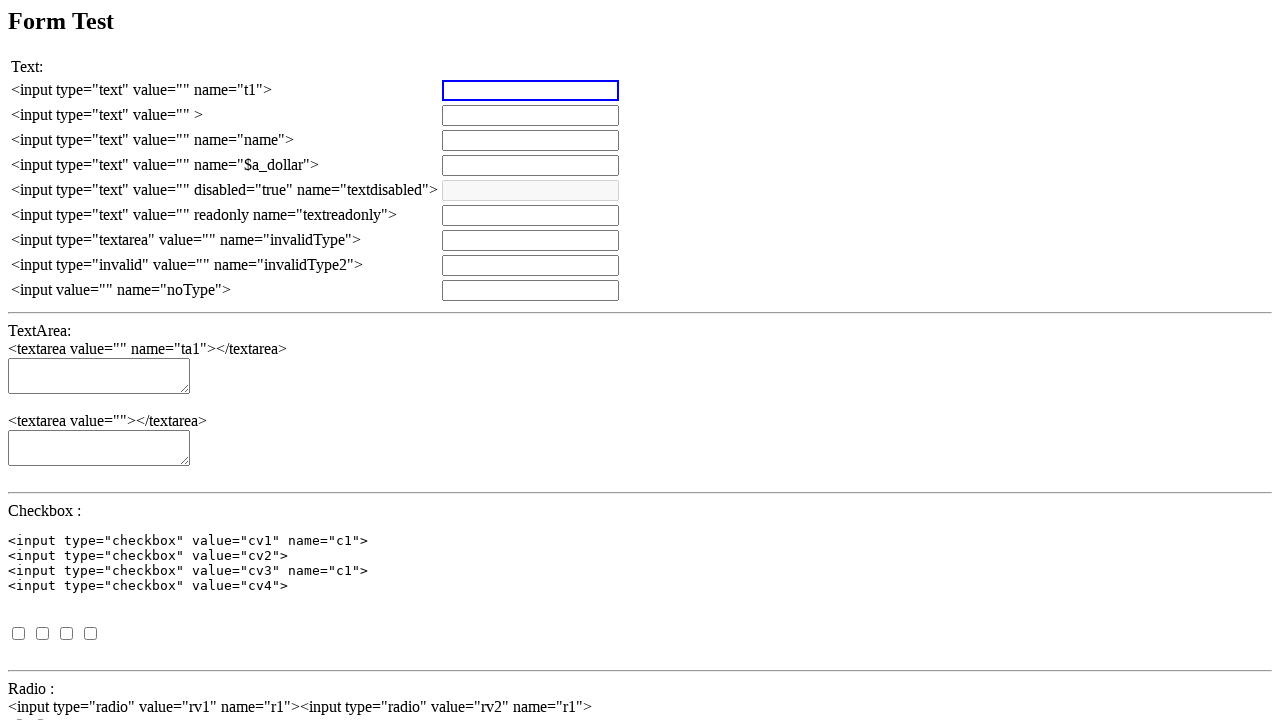

Set up dialog handler to accept alerts
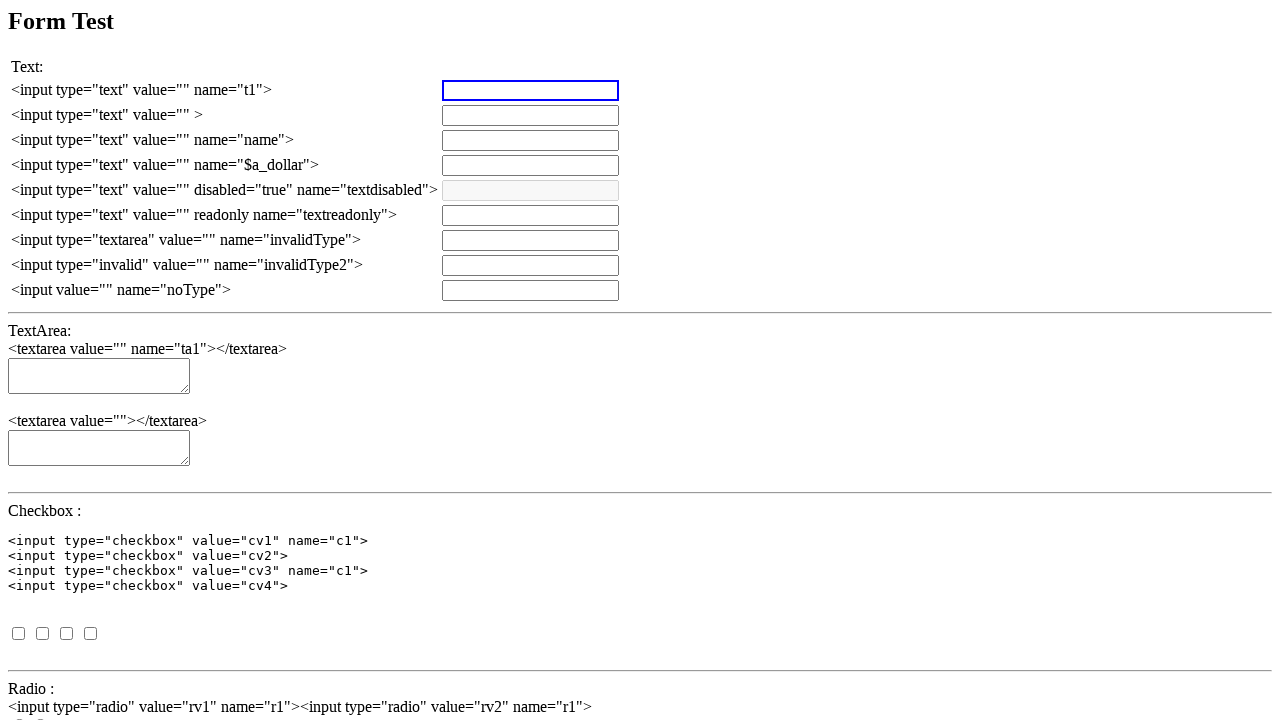

Clicked button using ID selector (#buttonId) at (49, 360) on #buttonId
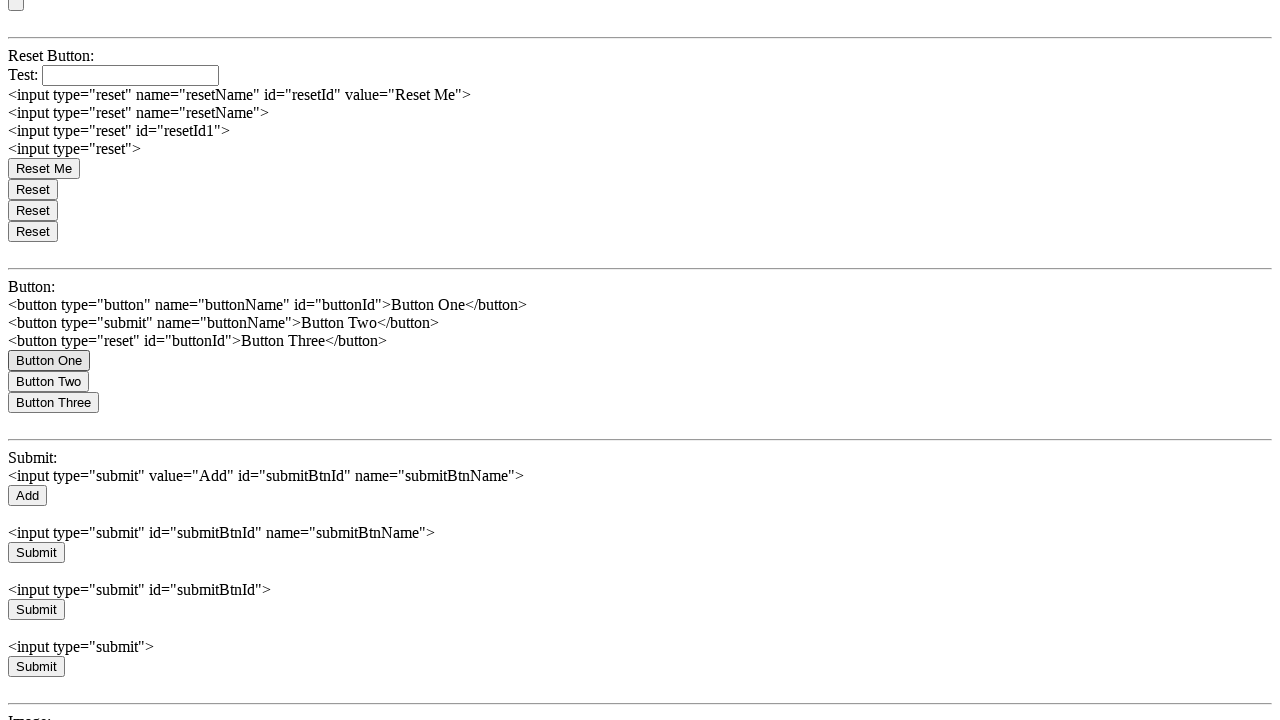

Clicked second button using XPath position selector at (48, 381) on xpath=/html/body/form/button[2]
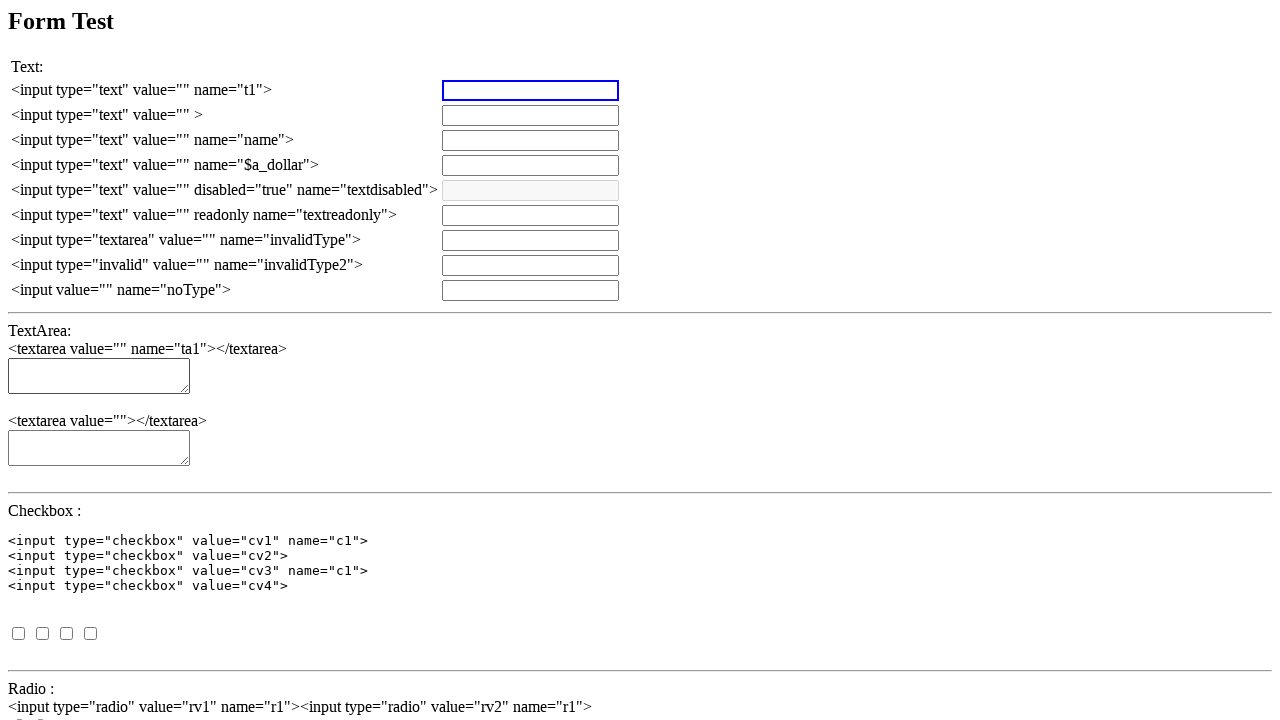

Clicked button using XPath with ID attribute selector at (49, 360) on xpath=//button[@id='buttonId']
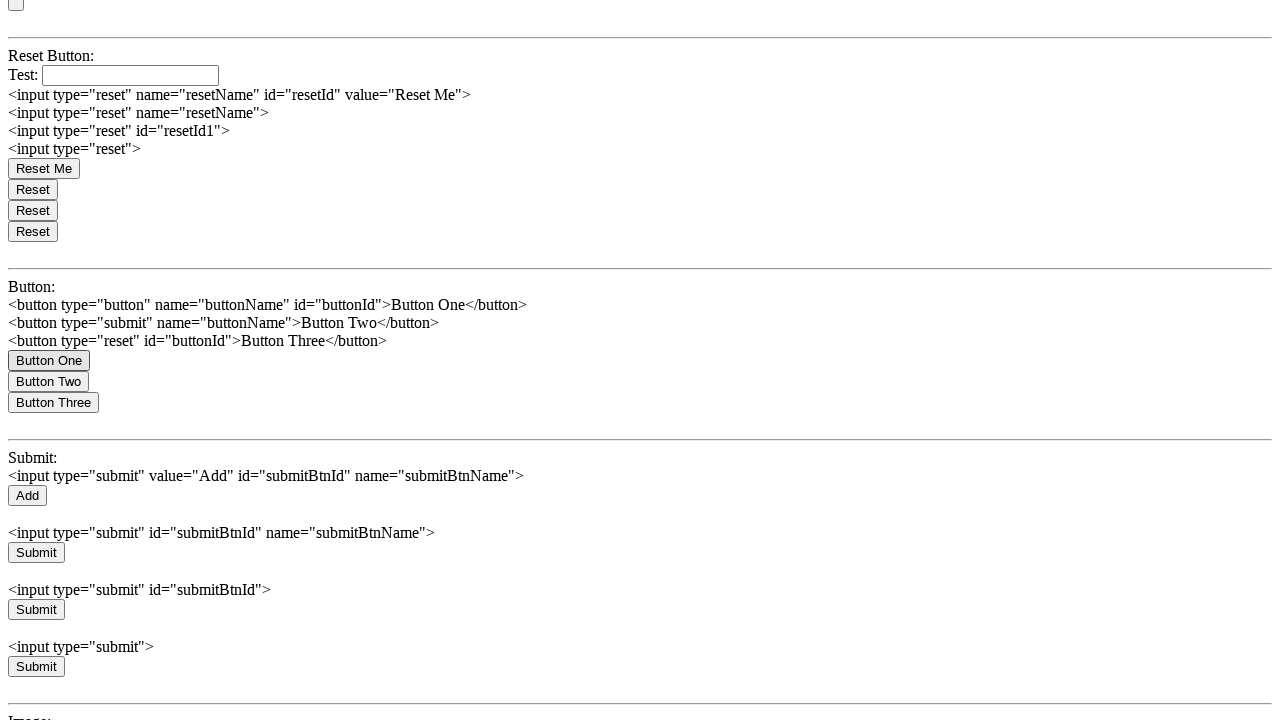

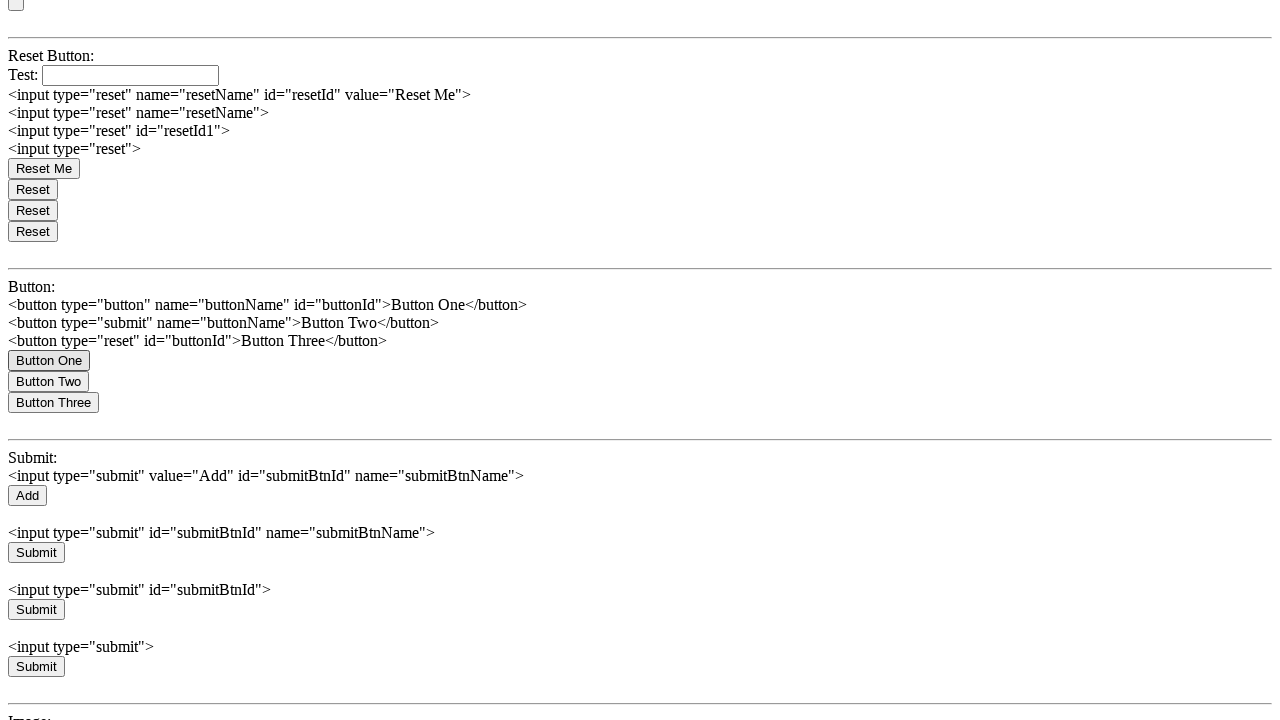